Initializes a browser and navigates to the Selenium QA Bible test site, maximizing the browser window.

Starting URL: https://selenium.qabible.in/

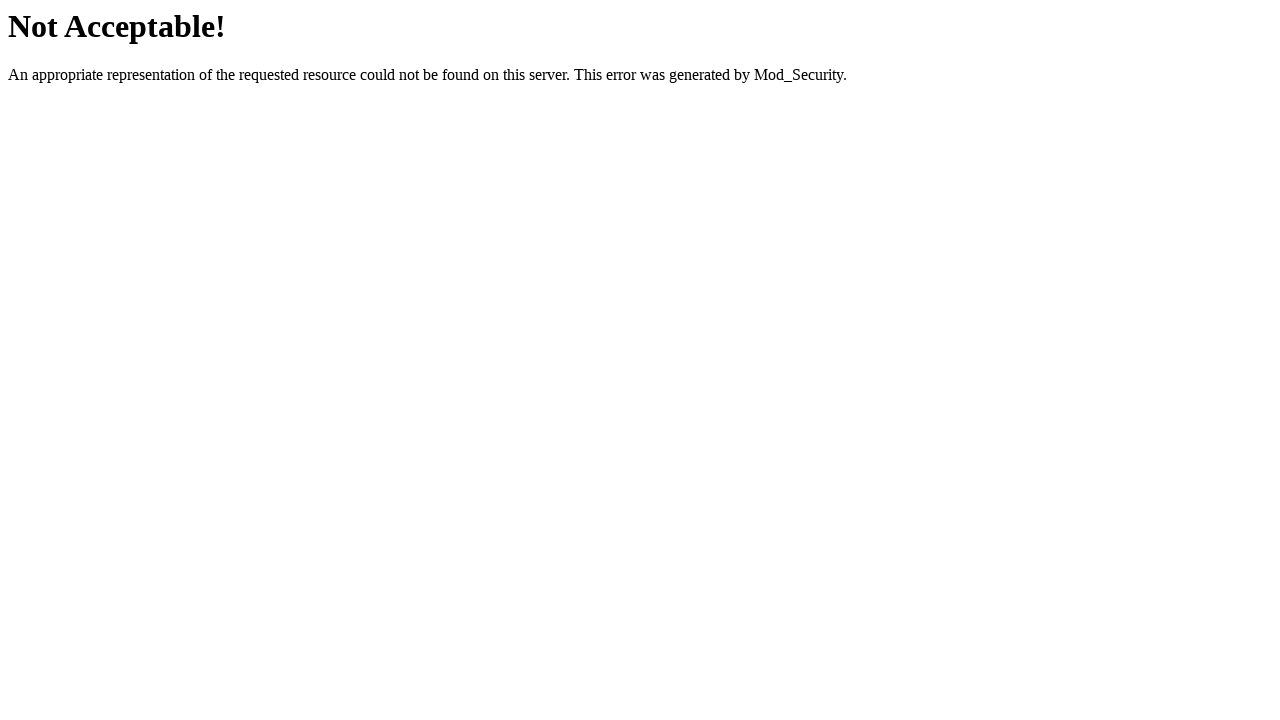

Set viewport size to 1920x1080
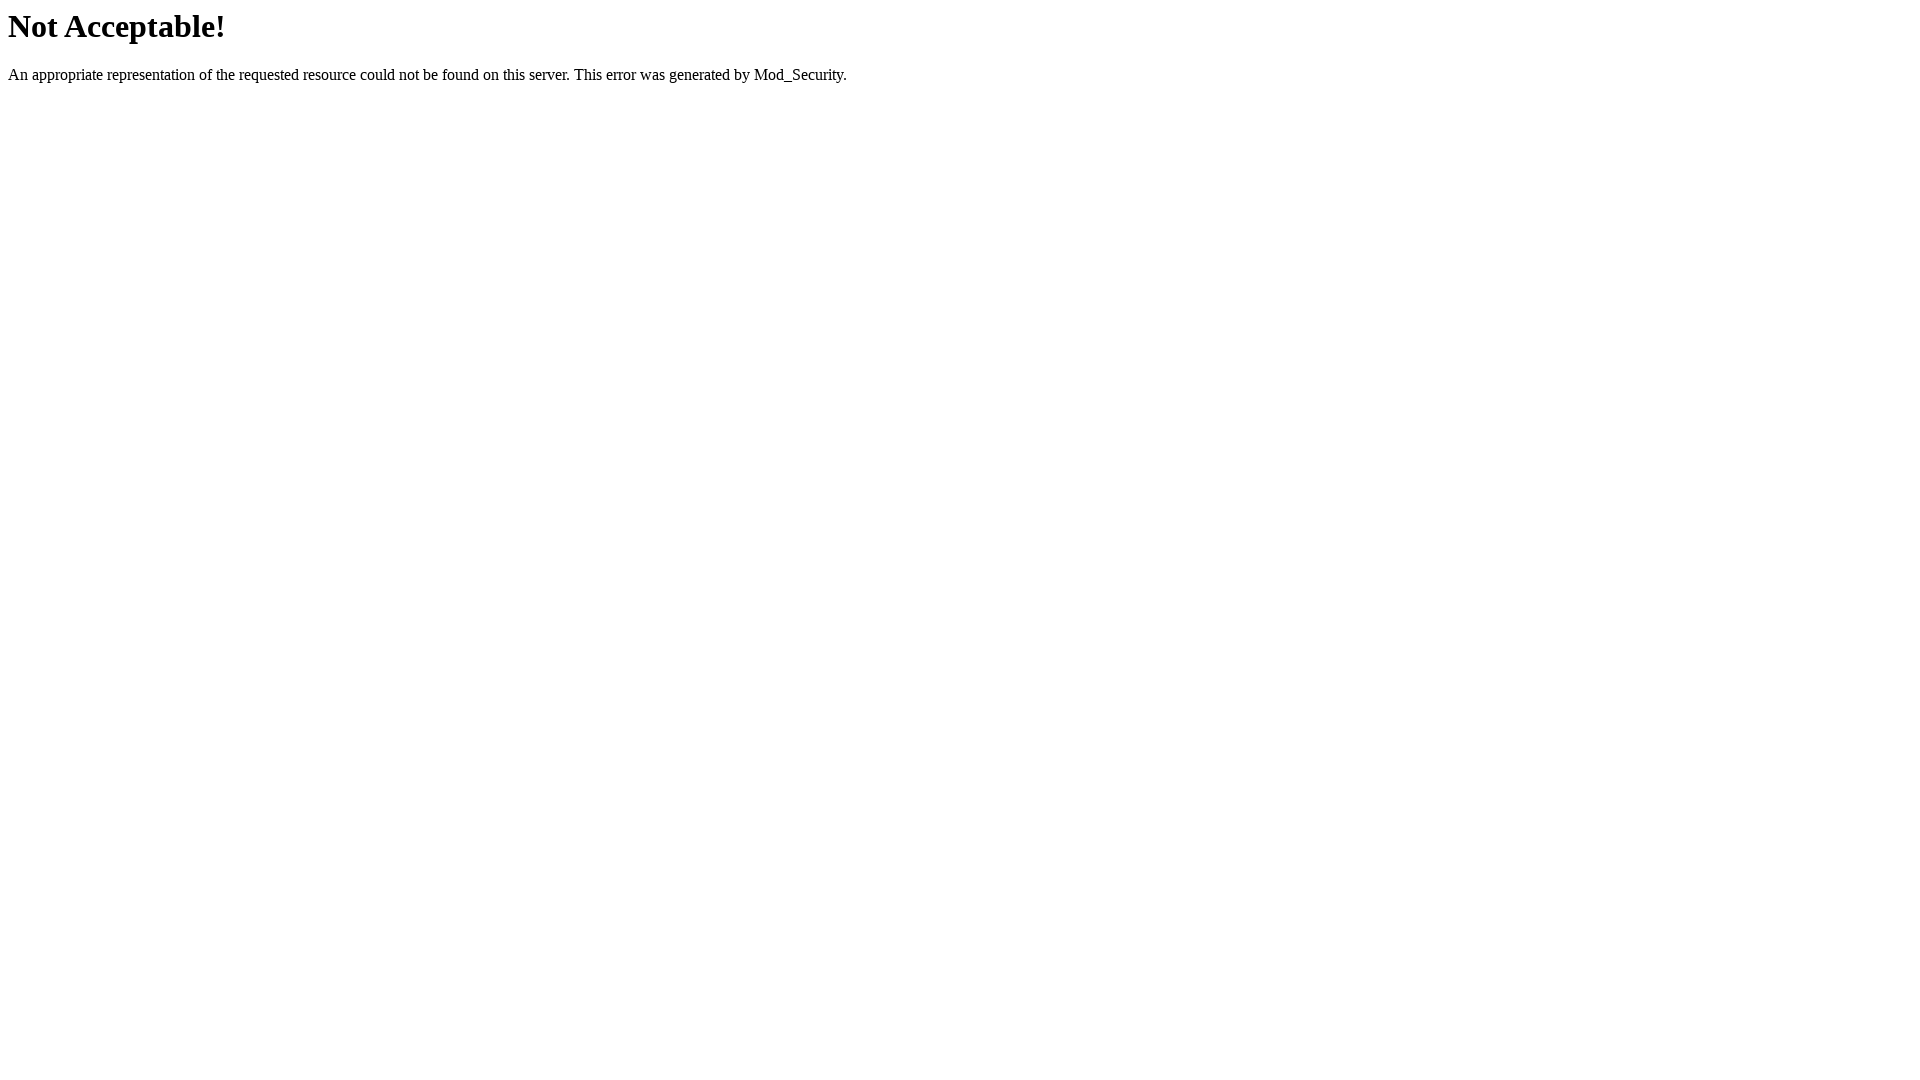

Page fully loaded - DOM content ready
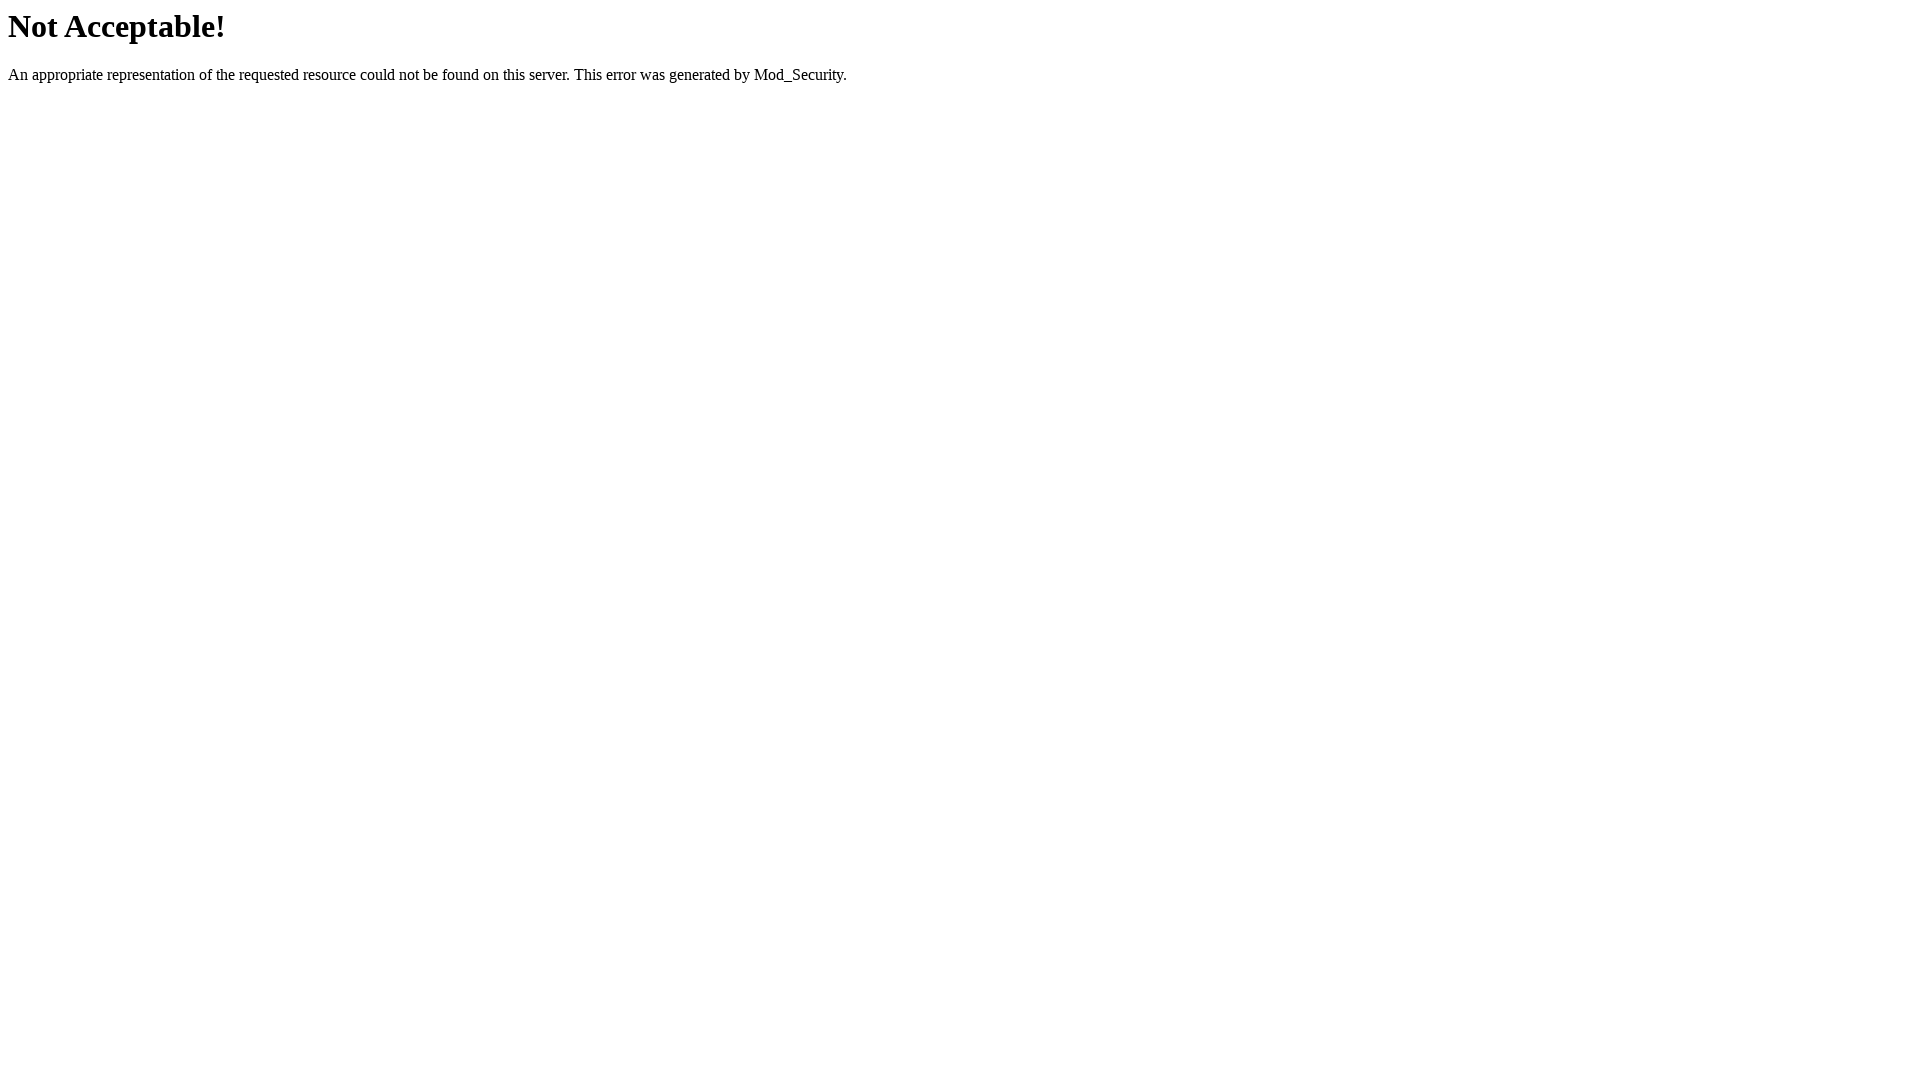

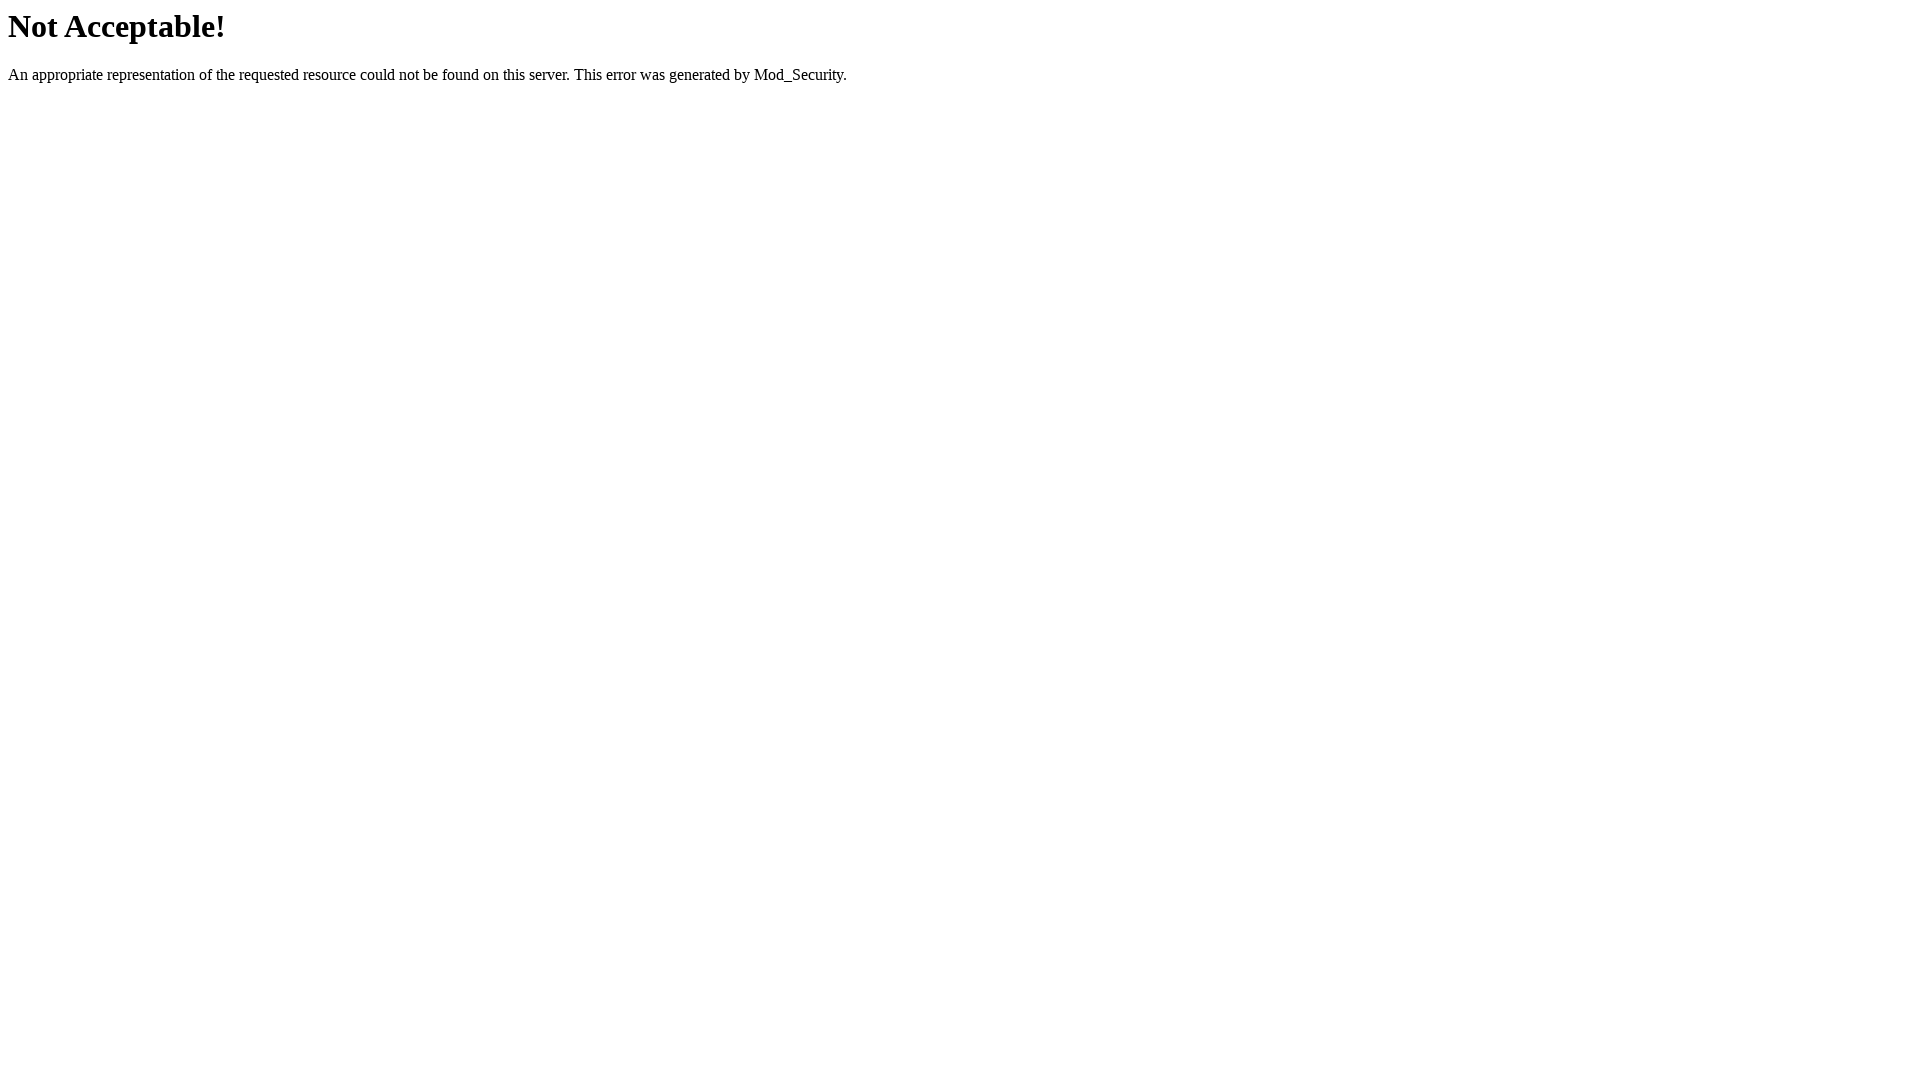